Tests date picker functionality by clicking on the date picker input field to open the calendar widget

Starting URL: https://testautomationpractice.blogspot.com/

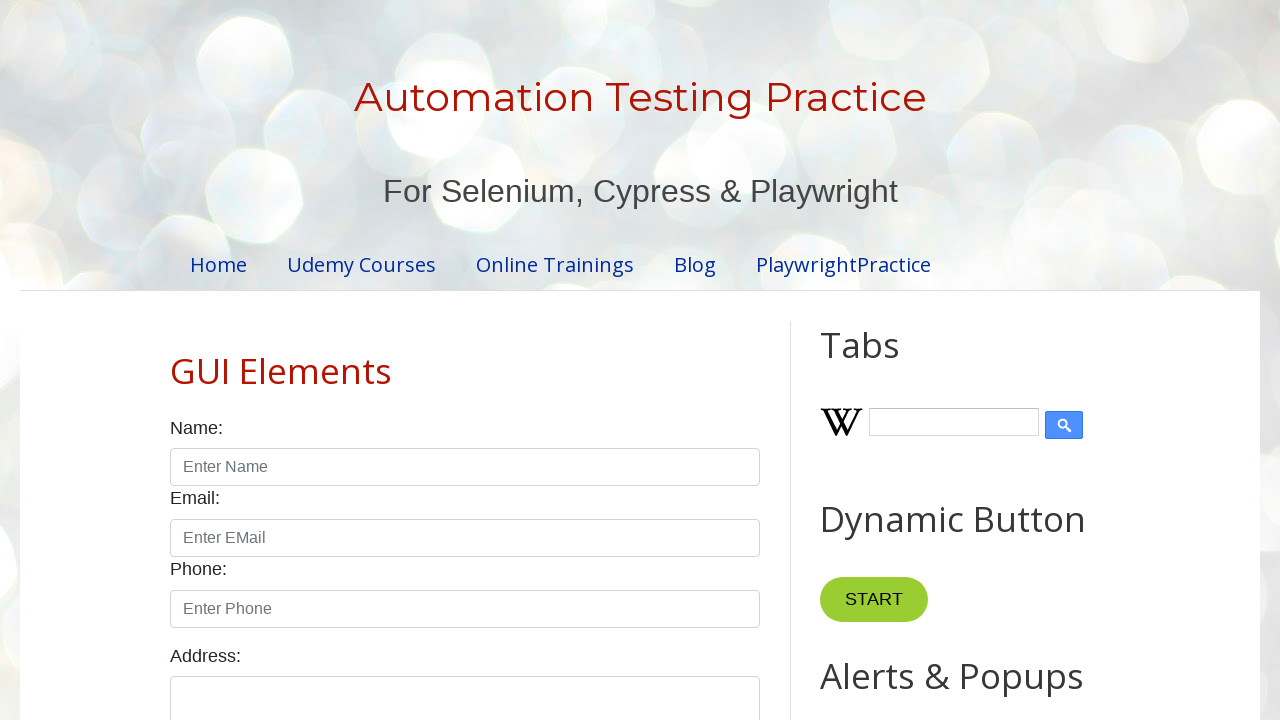

Clicked on the date picker input field to open the calendar widget at (515, 360) on #datepicker
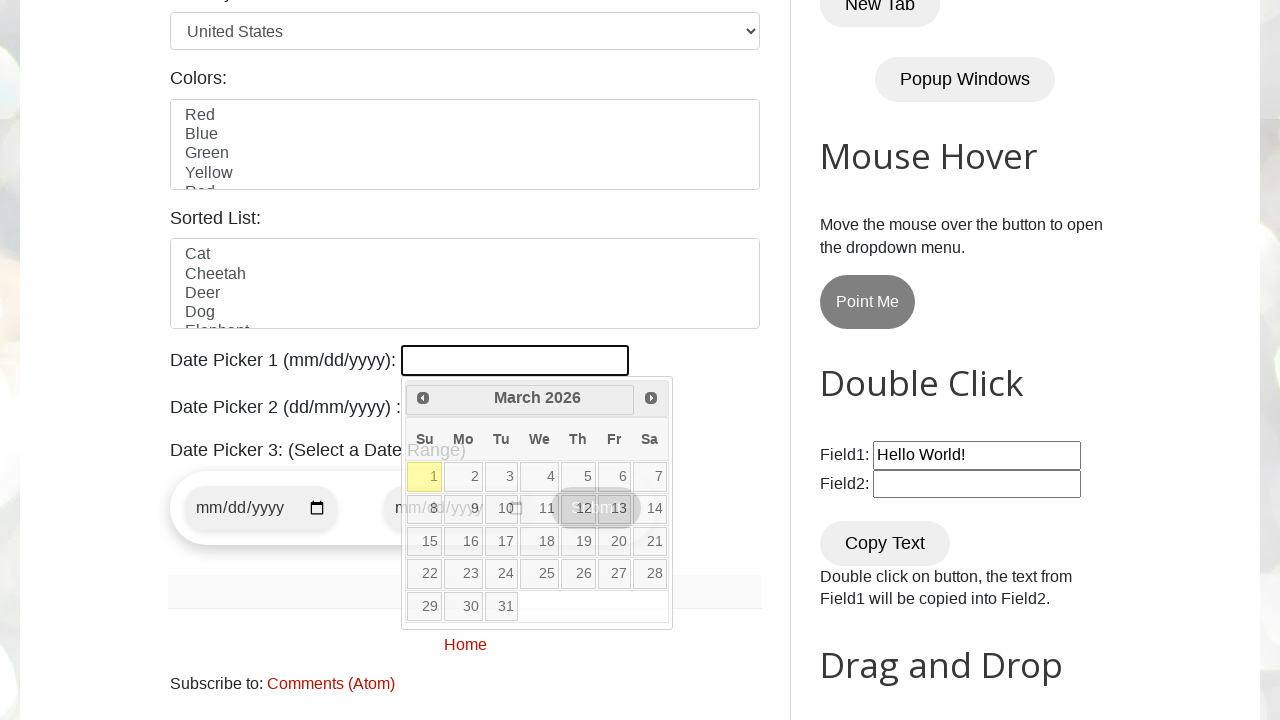

Waited for the date picker calendar to appear
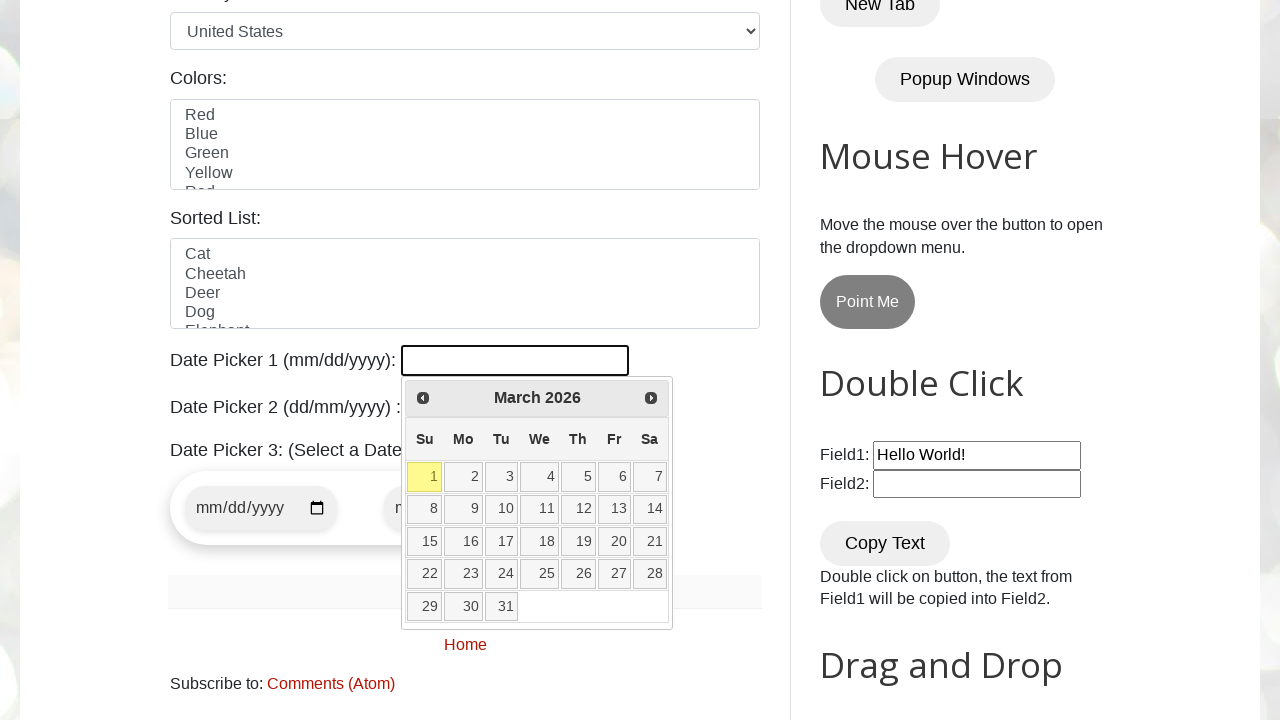

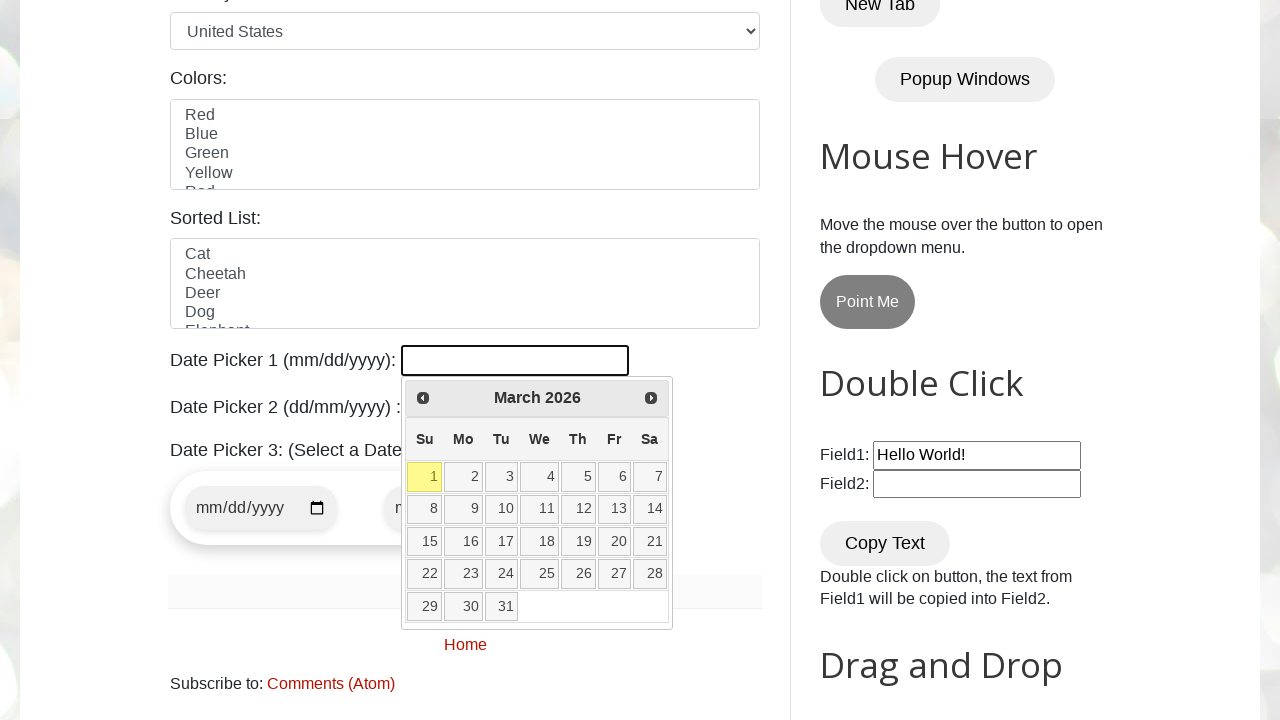